Tests successful user registration by filling all required fields with valid data and completing the signup process

Starting URL: https://www.sharelane.com/cgi-bin/register.py

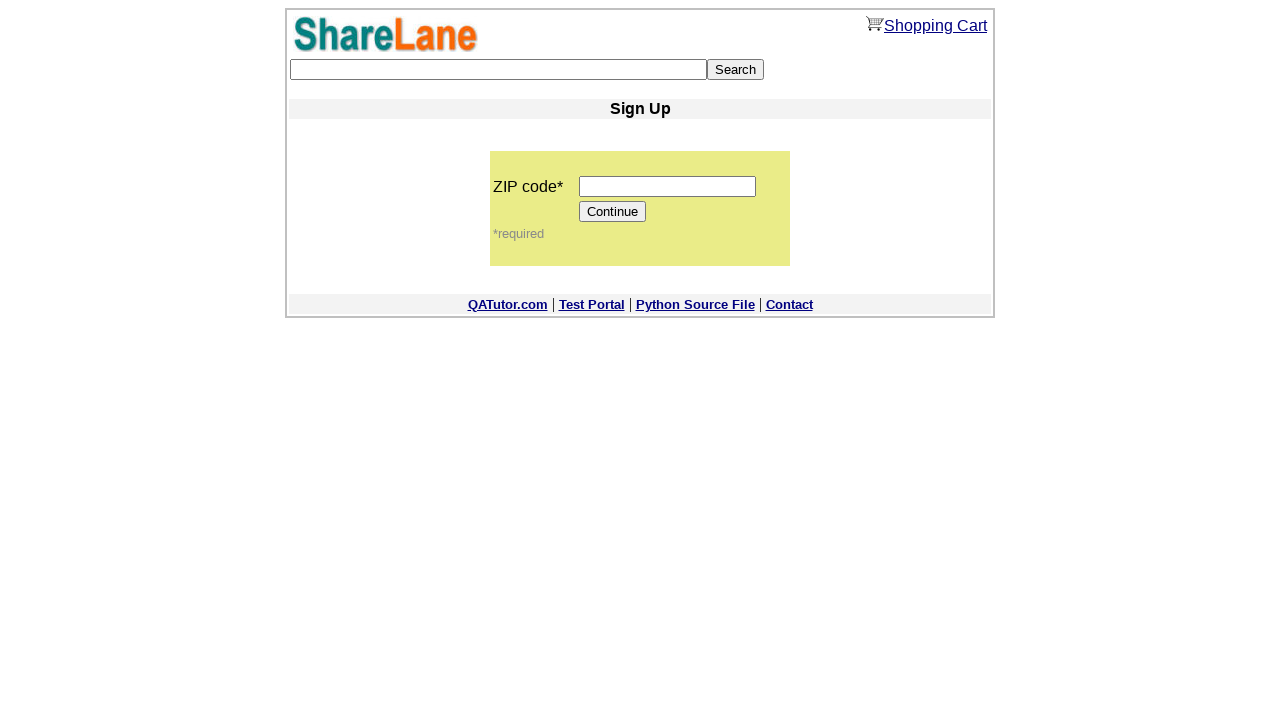

Entered zip code '12345' on input[name='zip_code']
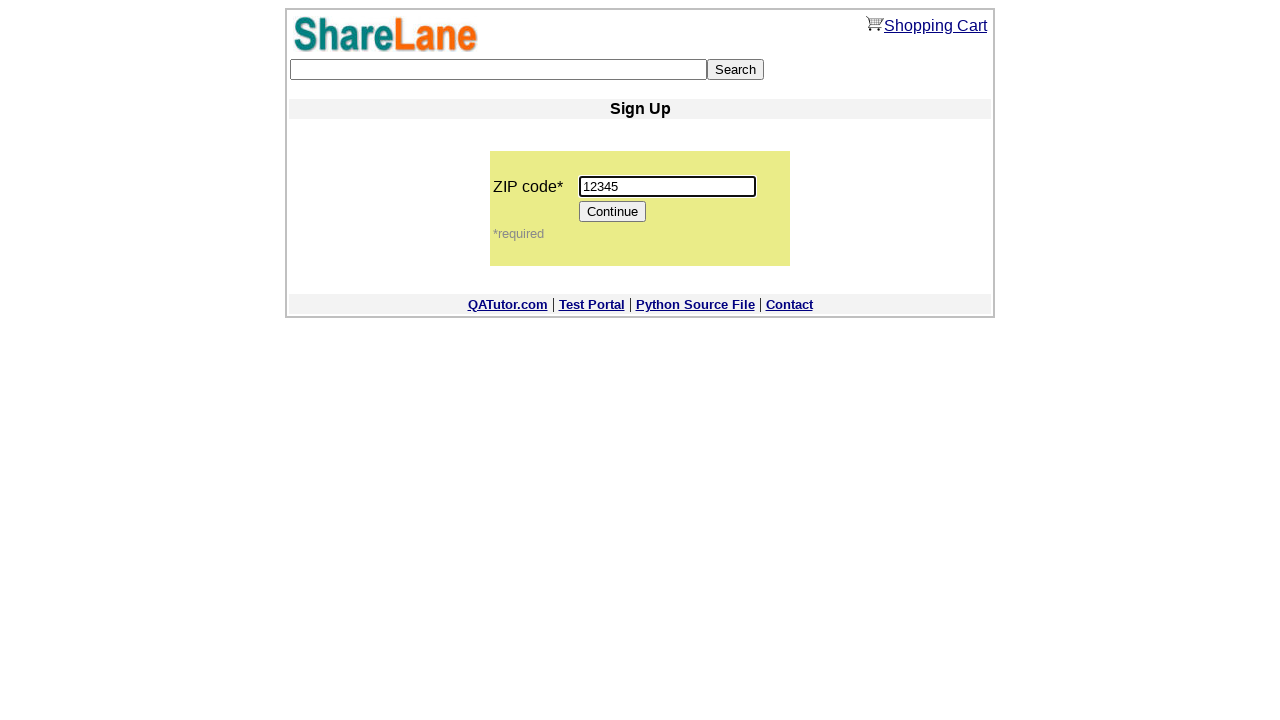

Clicked Continue button to proceed to registration form at (613, 212) on input[value='Continue']
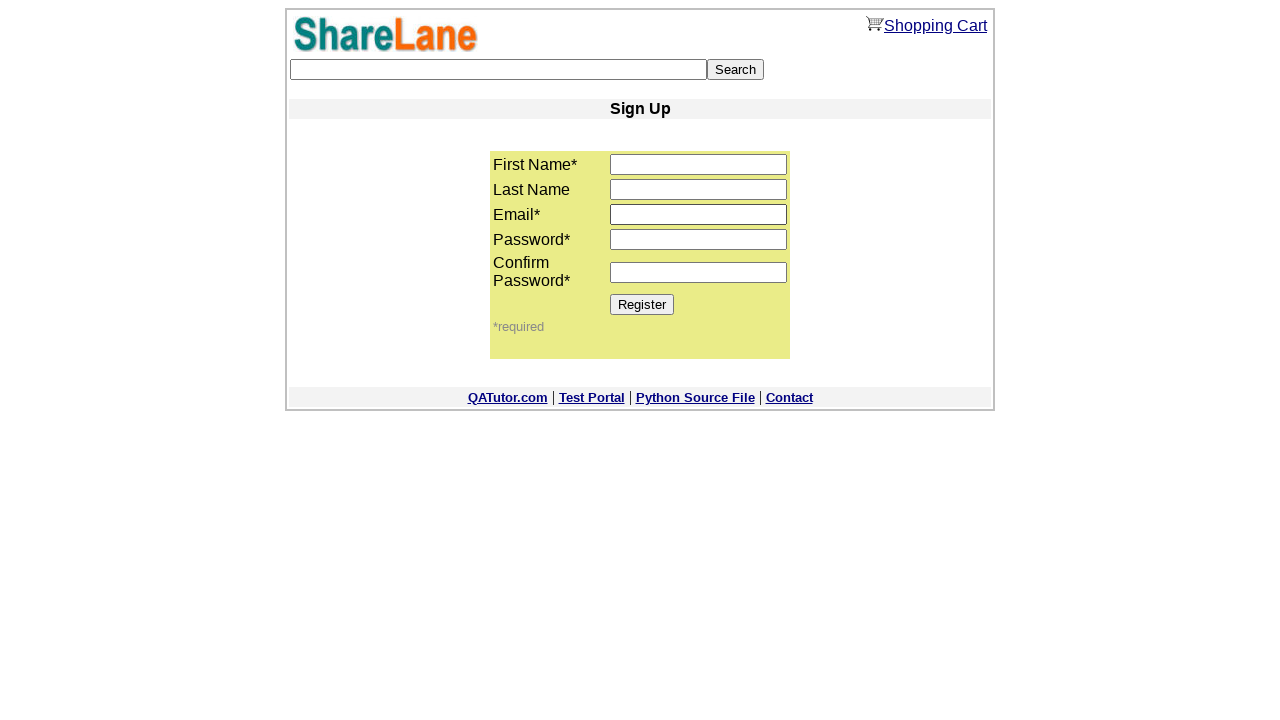

Registration form loaded with first_name field visible
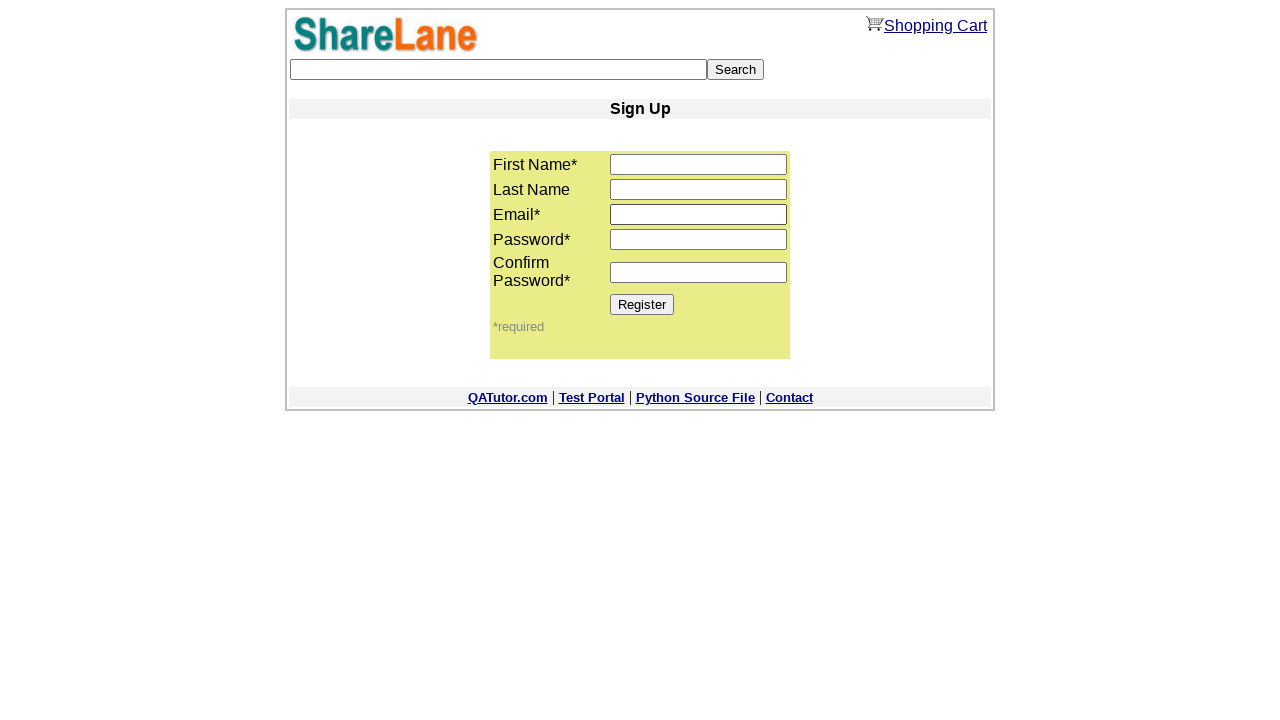

Entered first name 'Alexey' on input[name='first_name']
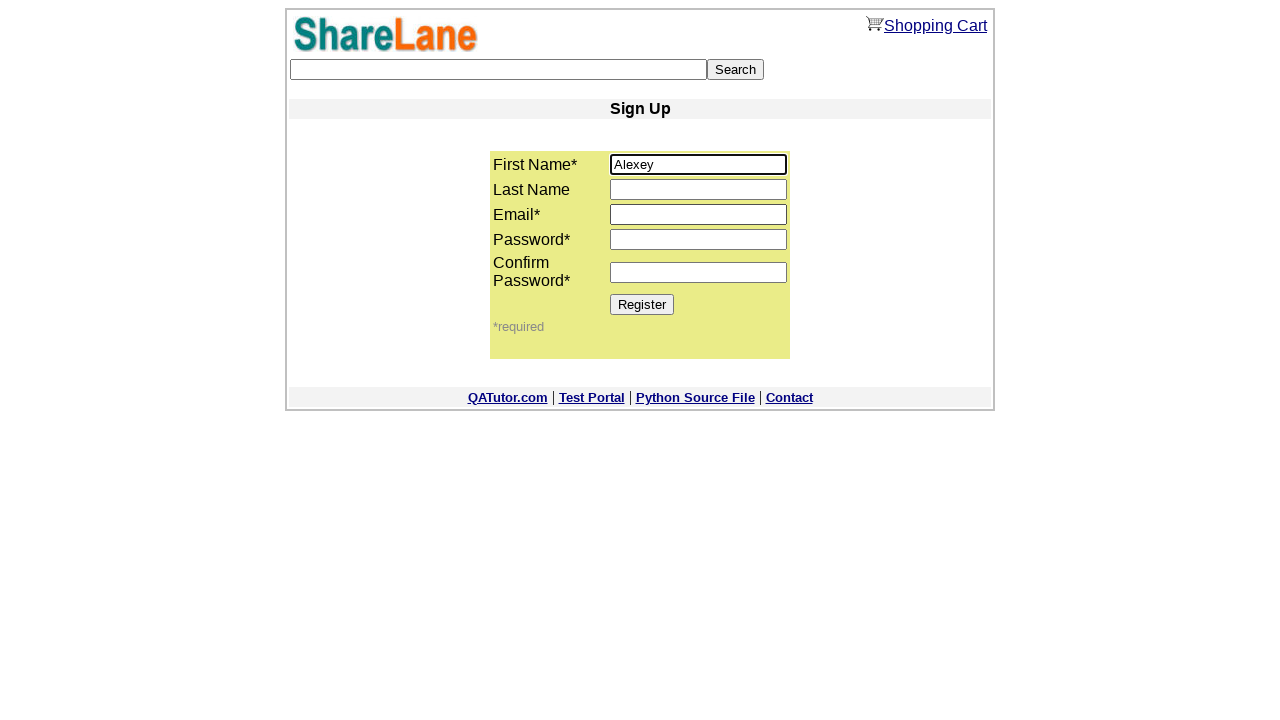

Entered last name 'Volskiy' on input[name='last_name']
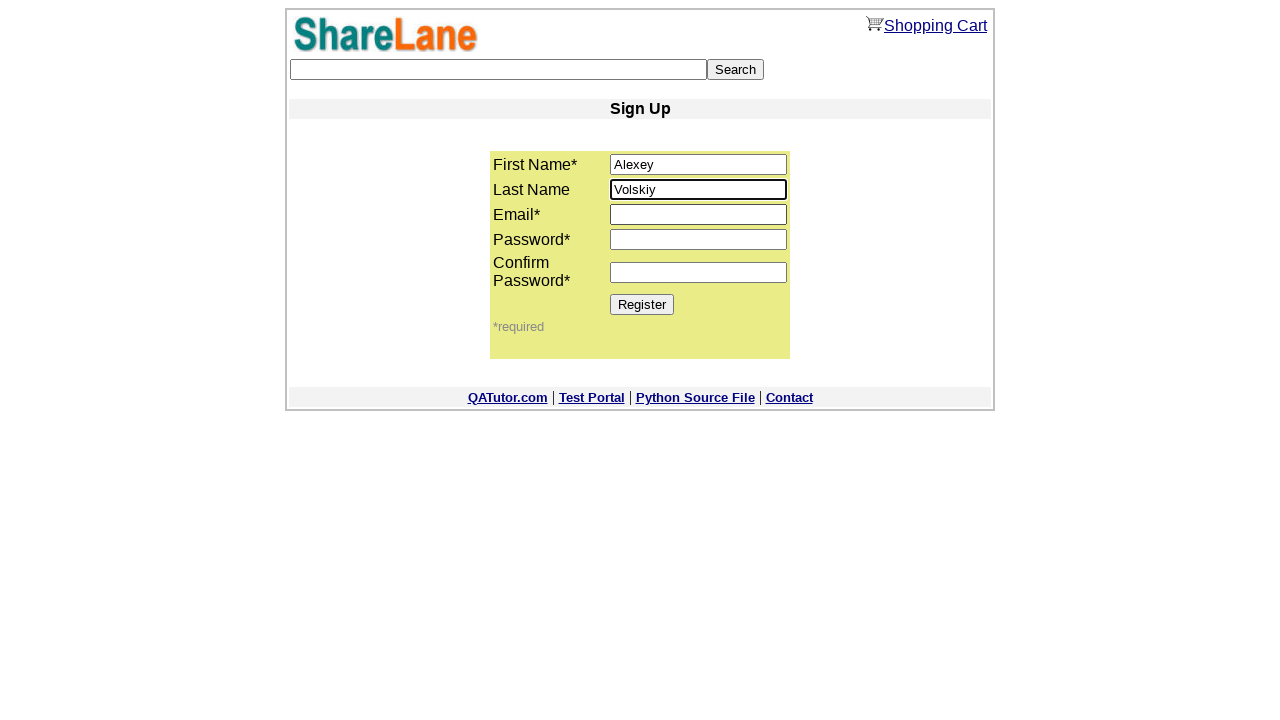

Entered email 'test_user_892@example.com' on input[name='email']
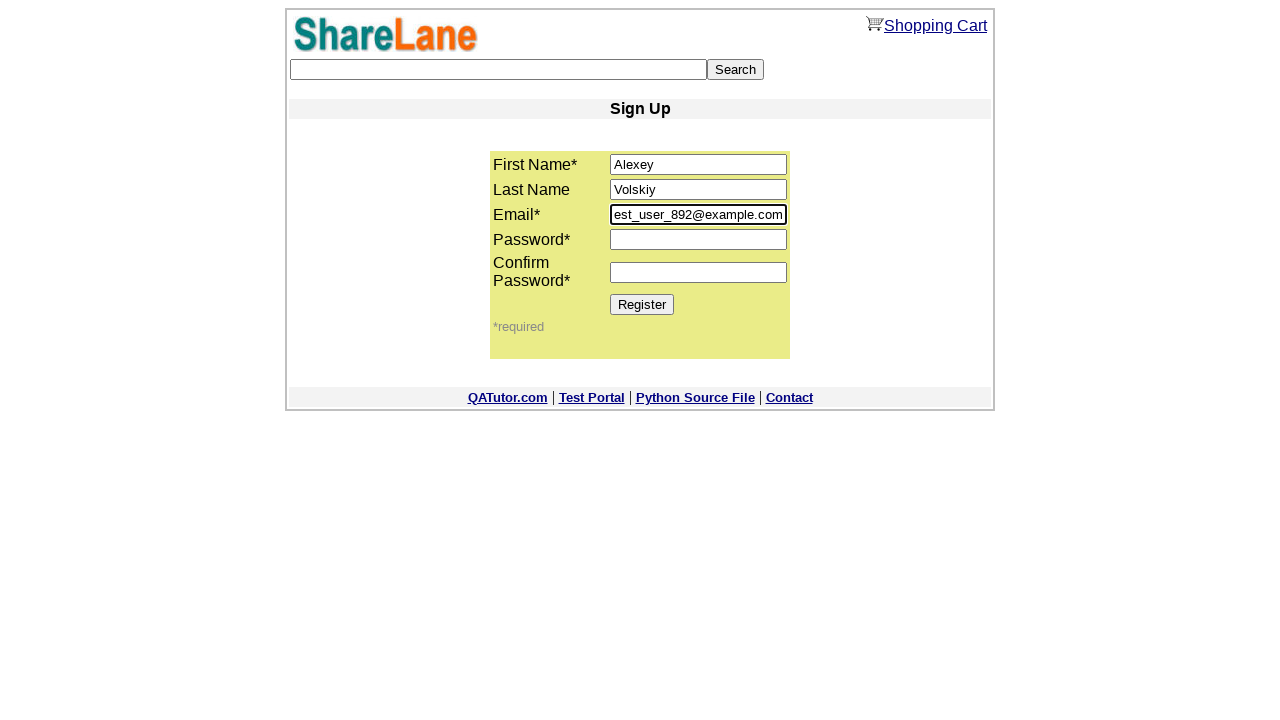

Entered password in password1 field on input[name='password1']
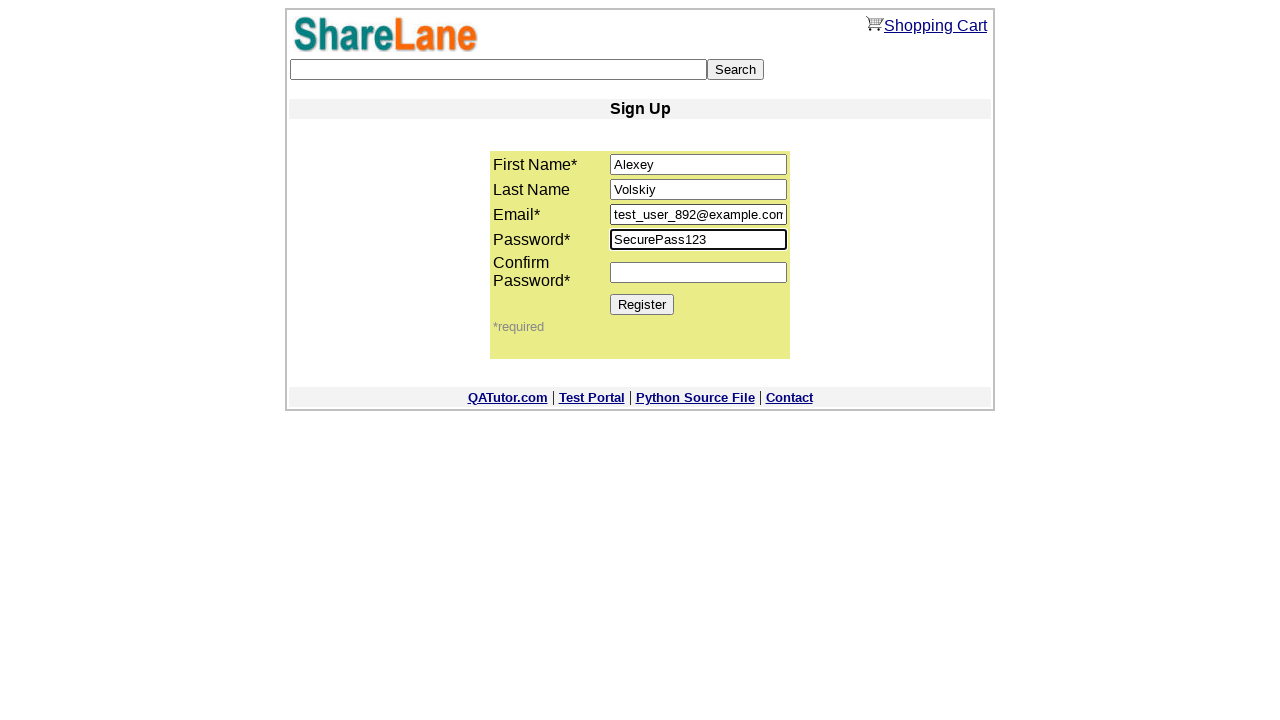

Entered password confirmation in password2 field on input[name='password2']
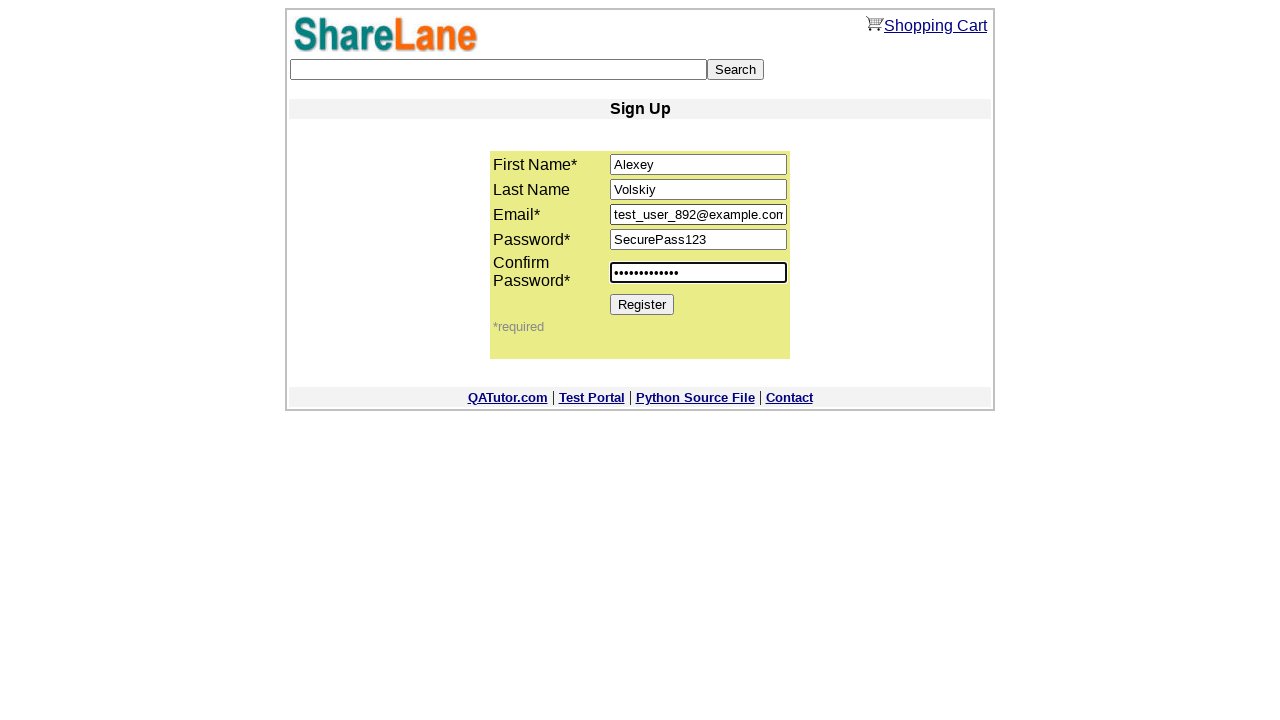

Clicked Register button to submit registration form at (642, 304) on input[value='Register']
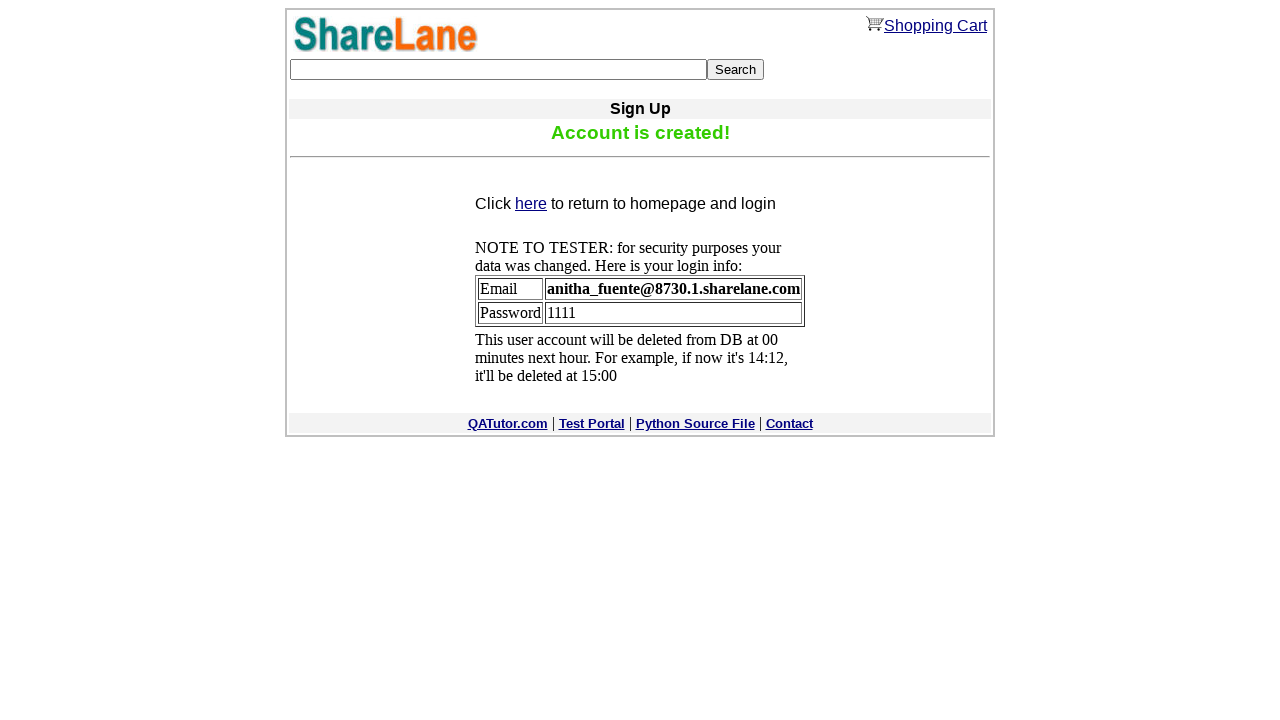

Registration successful - confirmation message appeared
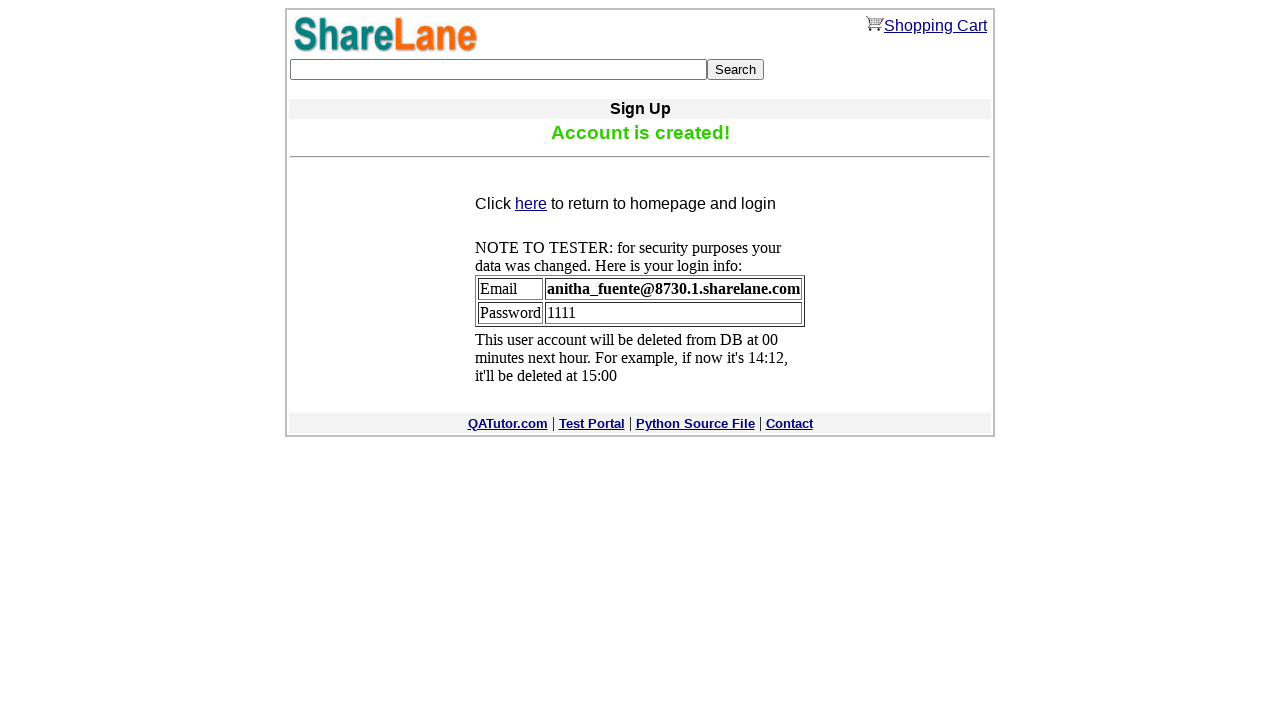

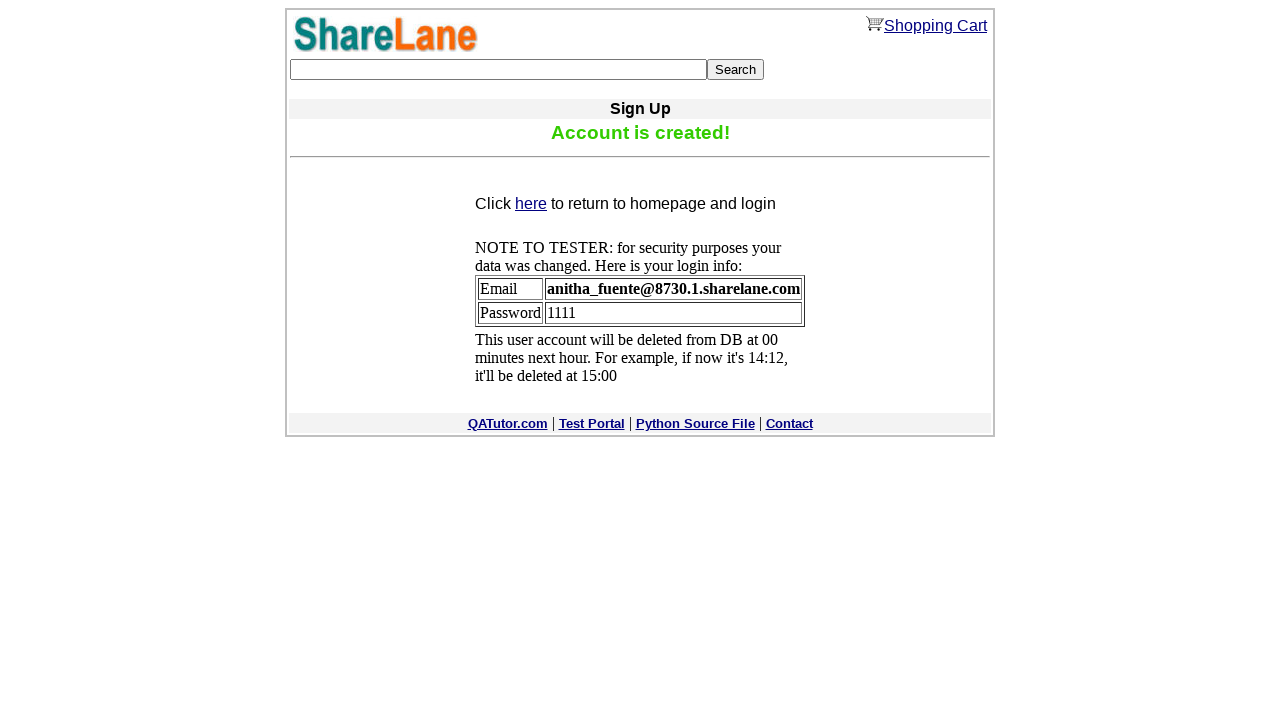